Waits for price to reach $100, then books and completes a math calculation challenge by solving a trigonometric equation and submitting the answer

Starting URL: http://suninjuly.github.io/explicit_wait2.html

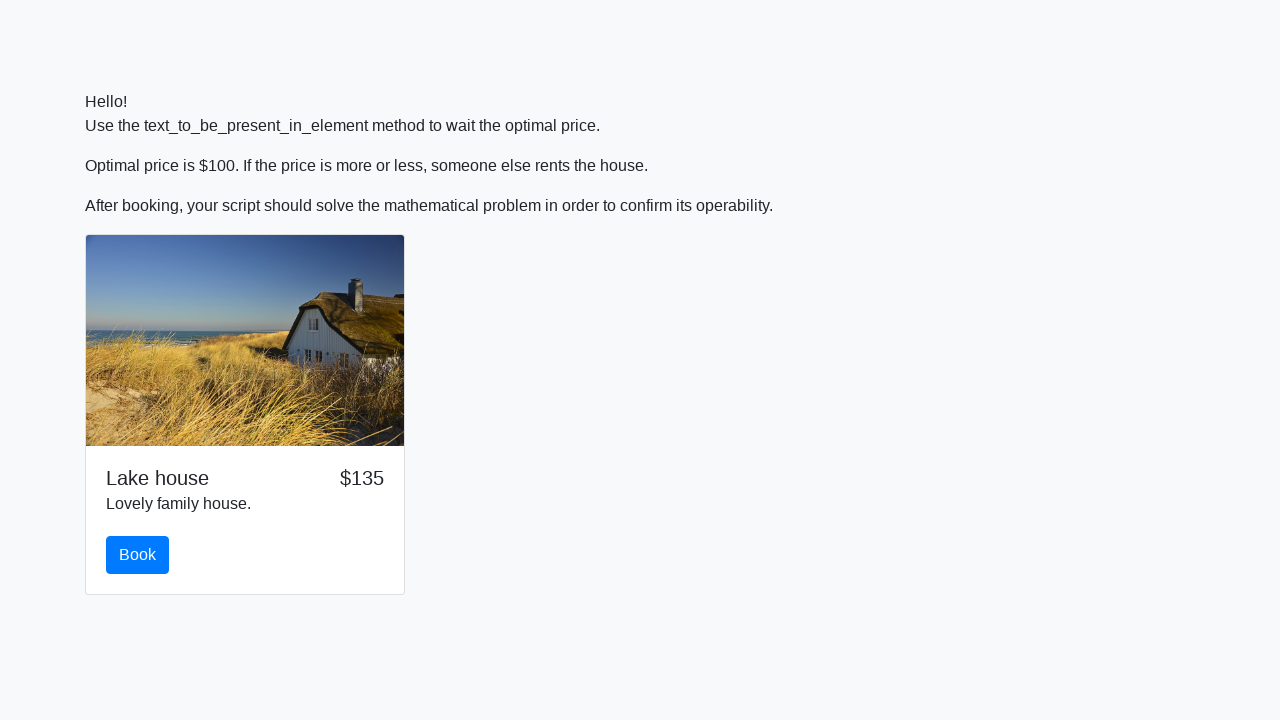

Waited for price to reach $100
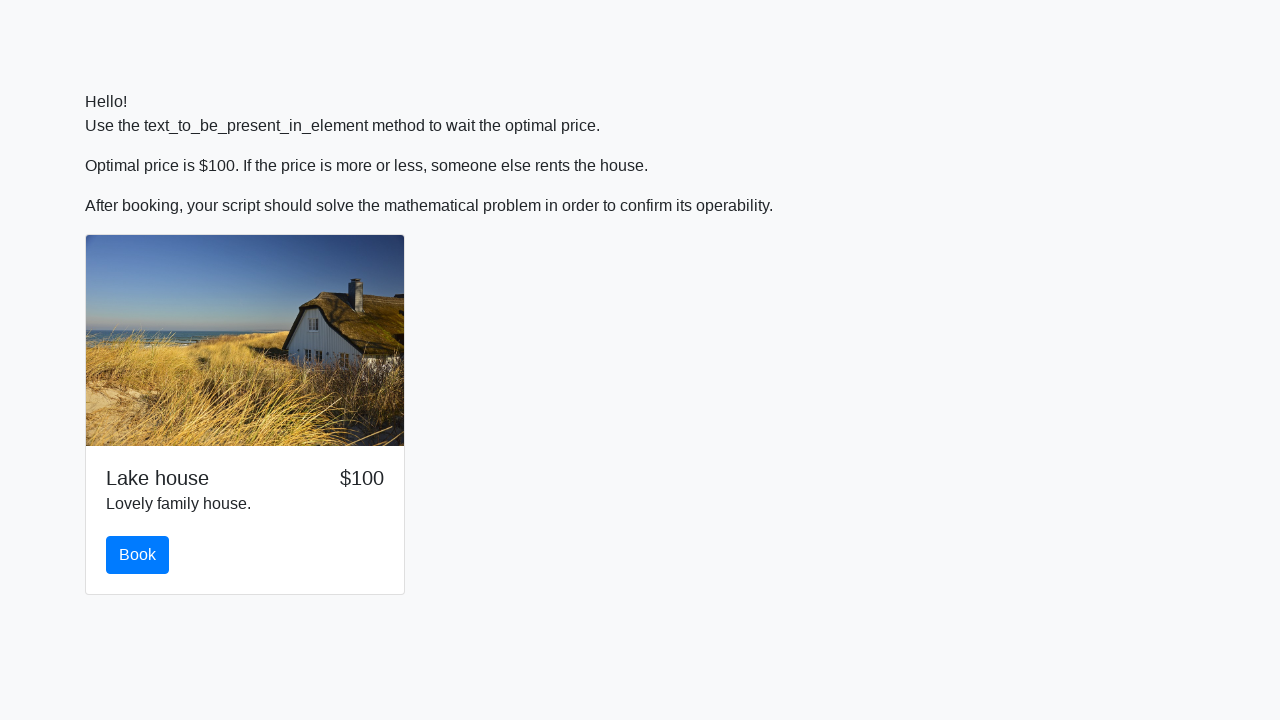

Clicked the book button at (138, 555) on #book
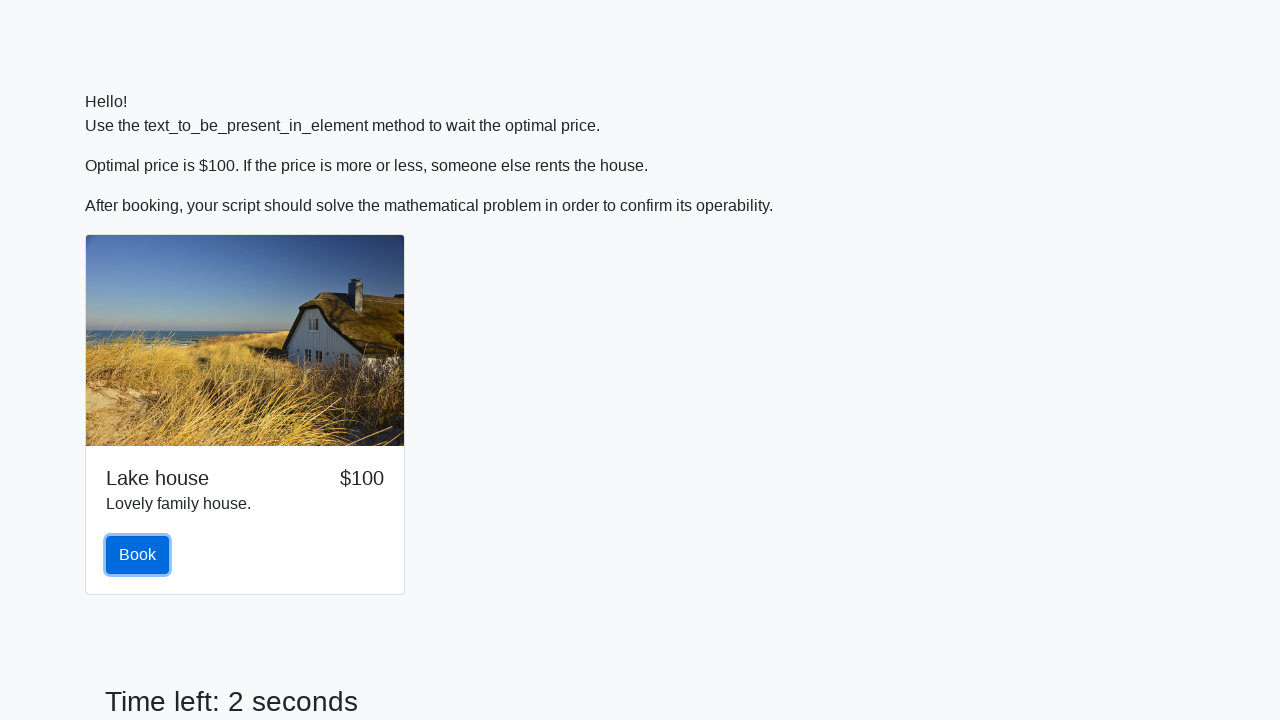

Scrolled to input value element
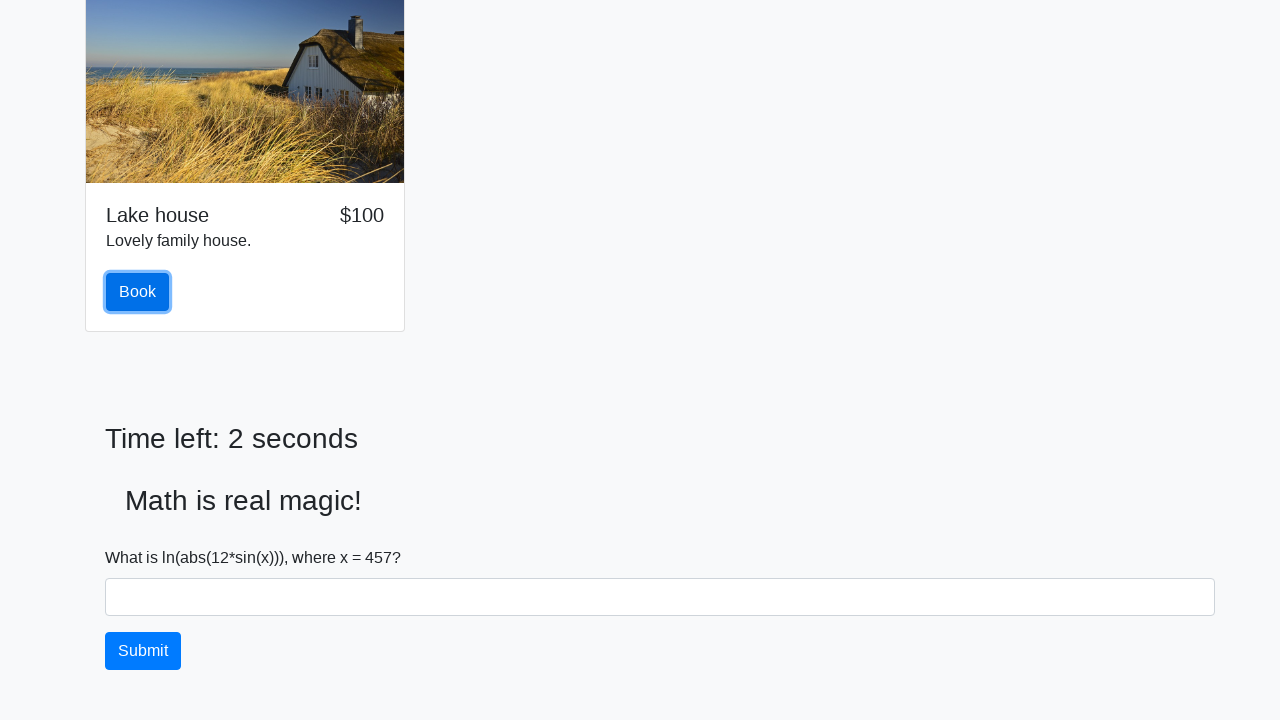

Retrieved input value: 457
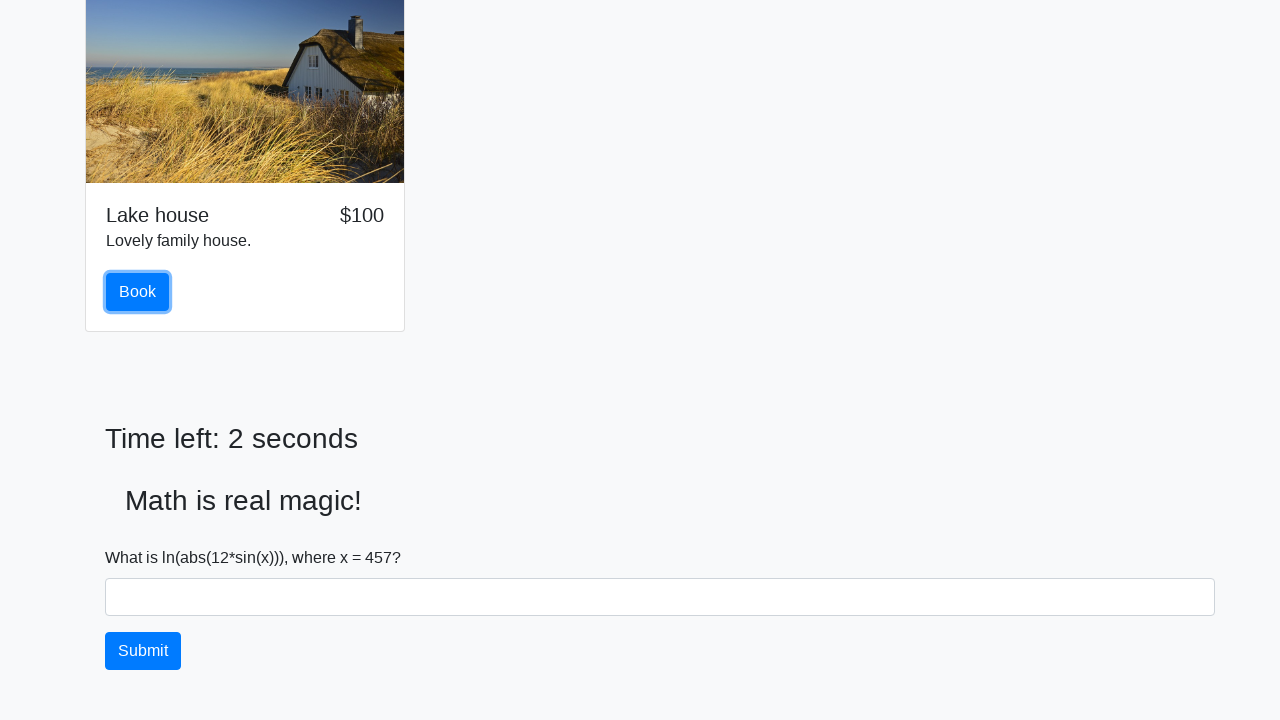

Calculated trigonometric answer: 2.479723091474396
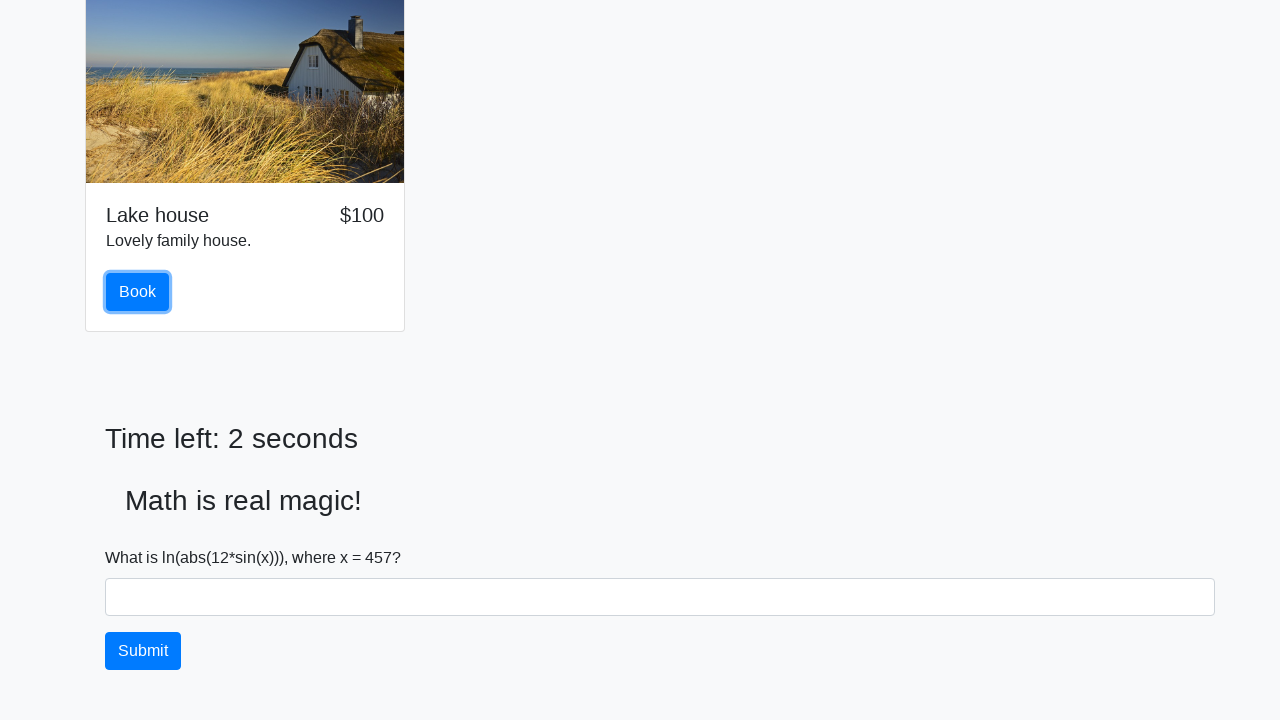

Filled answer field with calculated value on #answer
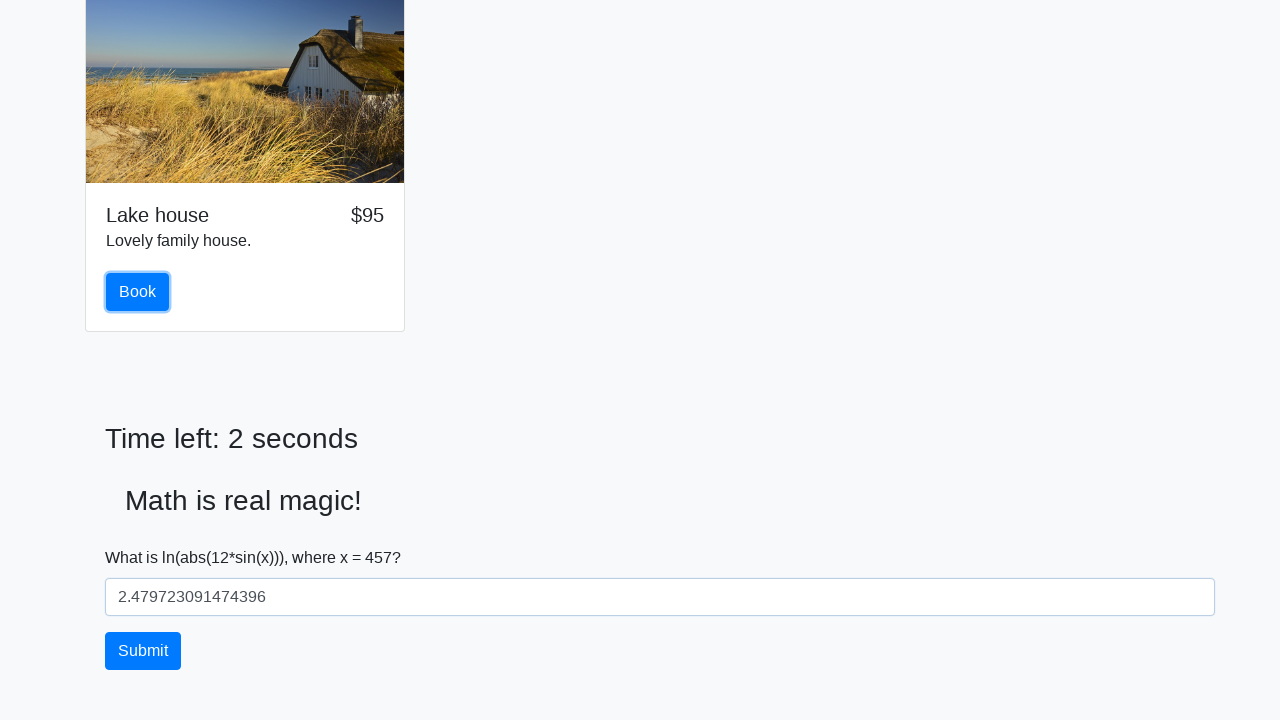

Scrolled to submit button
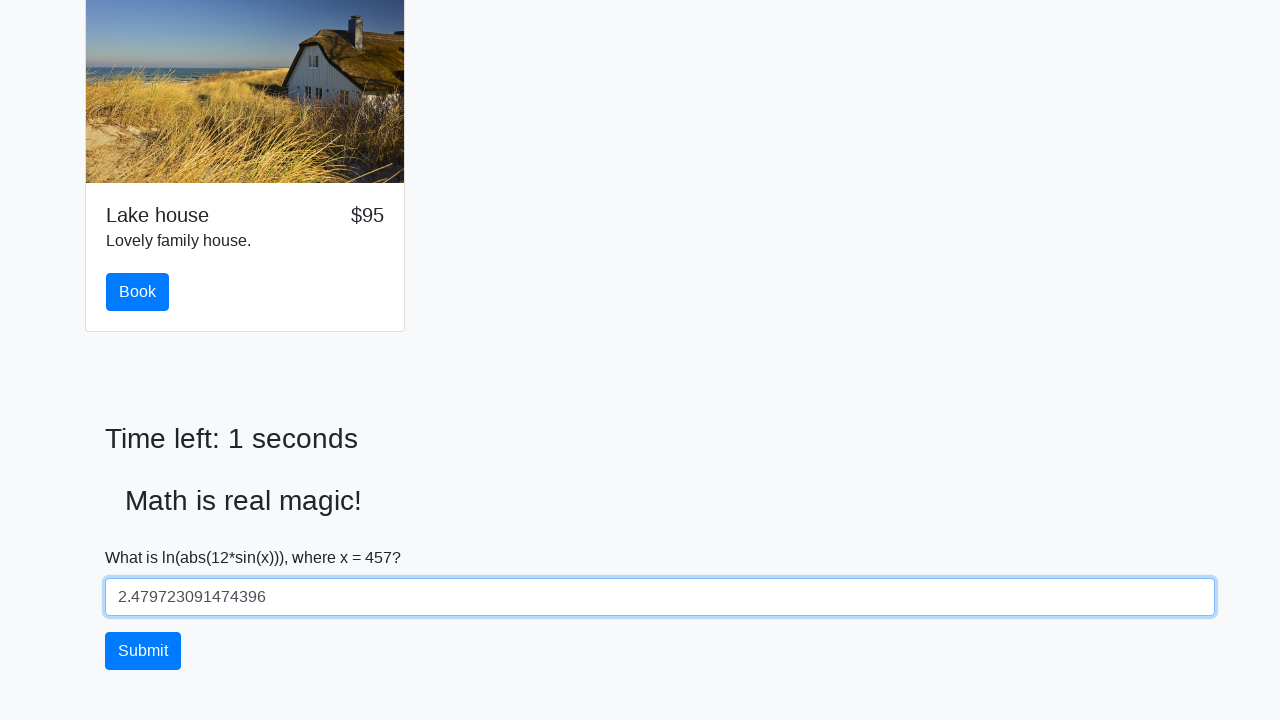

Clicked submit button at (143, 651) on button:has-text('Submit')
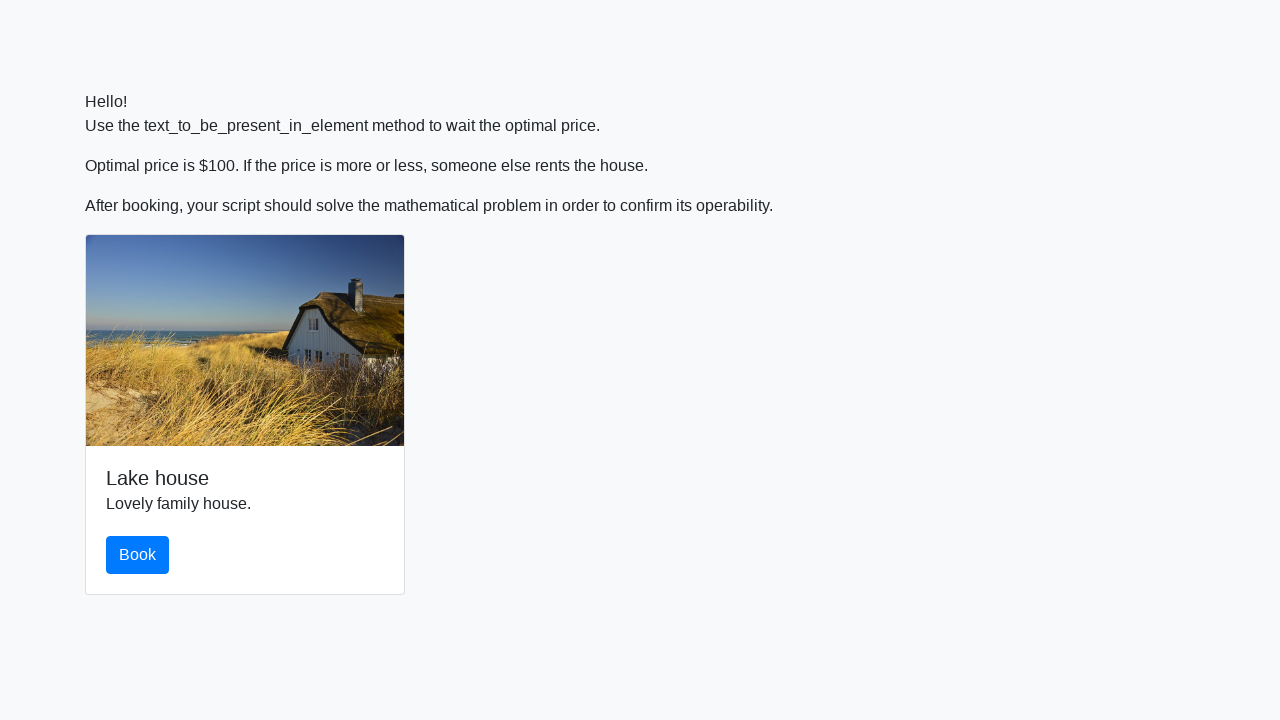

Set up alert handler to accept dialogs
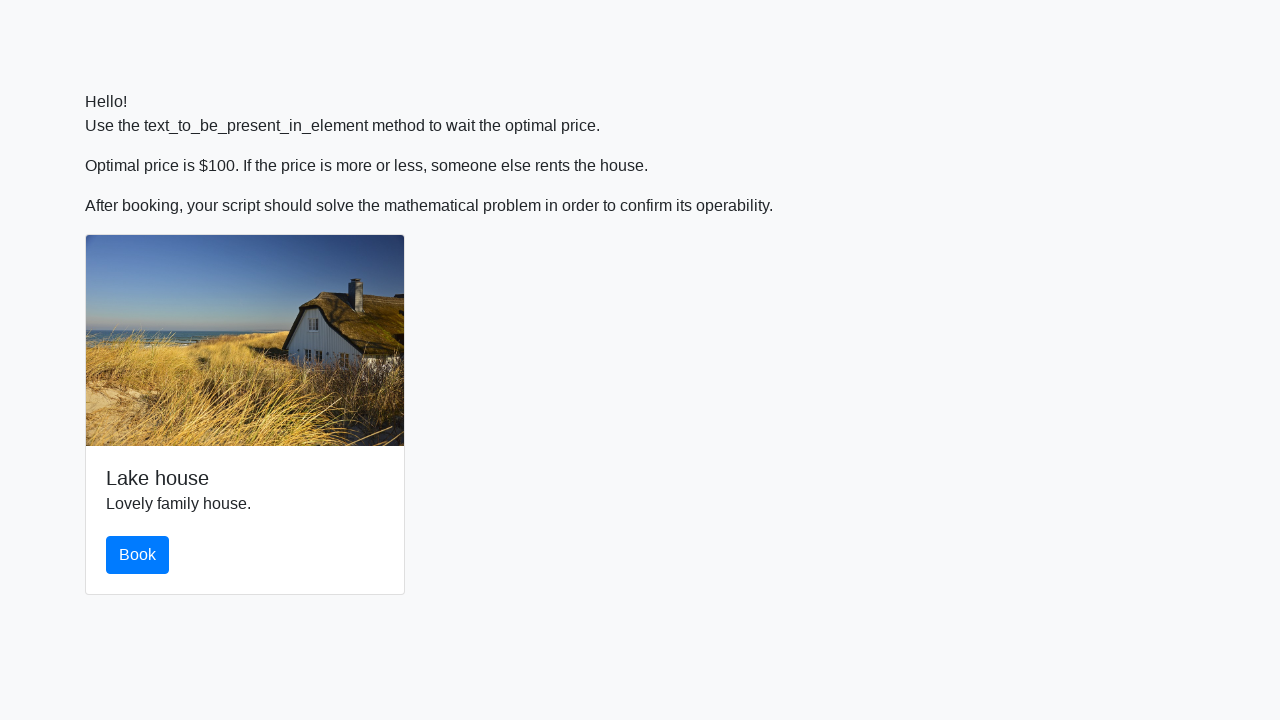

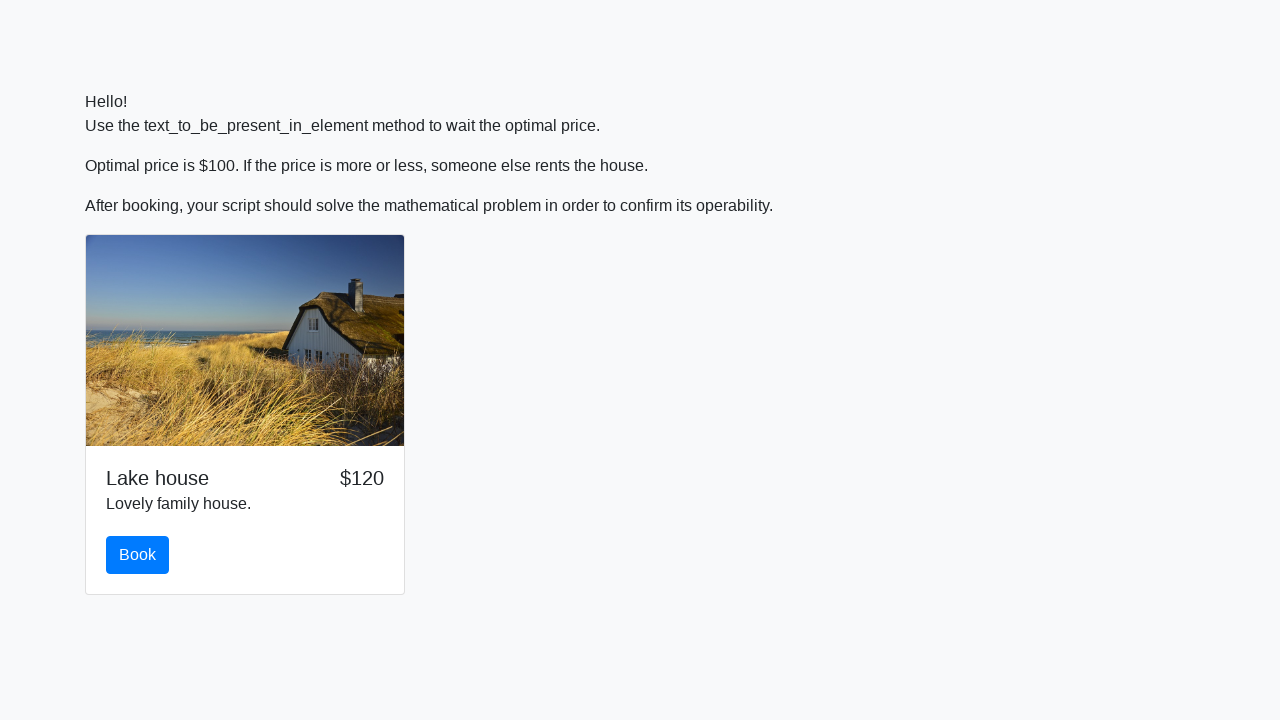